Tests that clicking the "Due" column header twice sorts the table values in descending order.

Starting URL: http://the-internet.herokuapp.com/tables

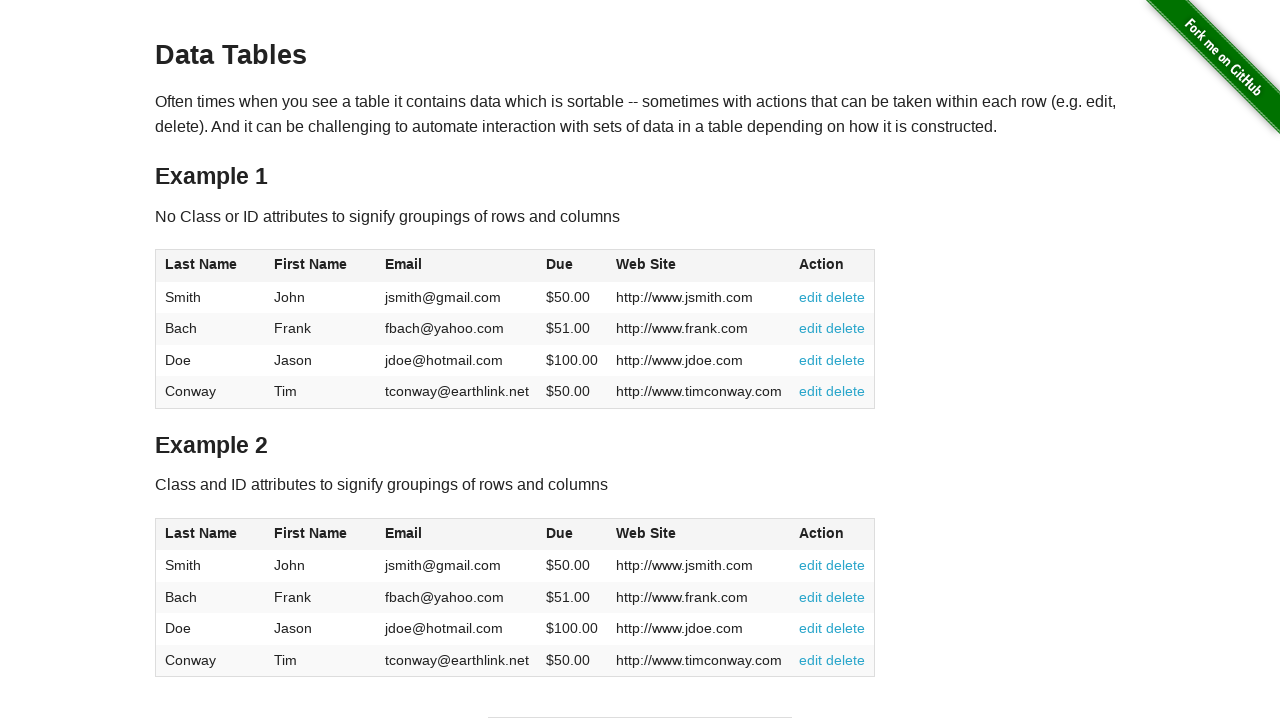

Clicked Due column header (first click) at (572, 266) on #table1 thead tr th:nth-of-type(4)
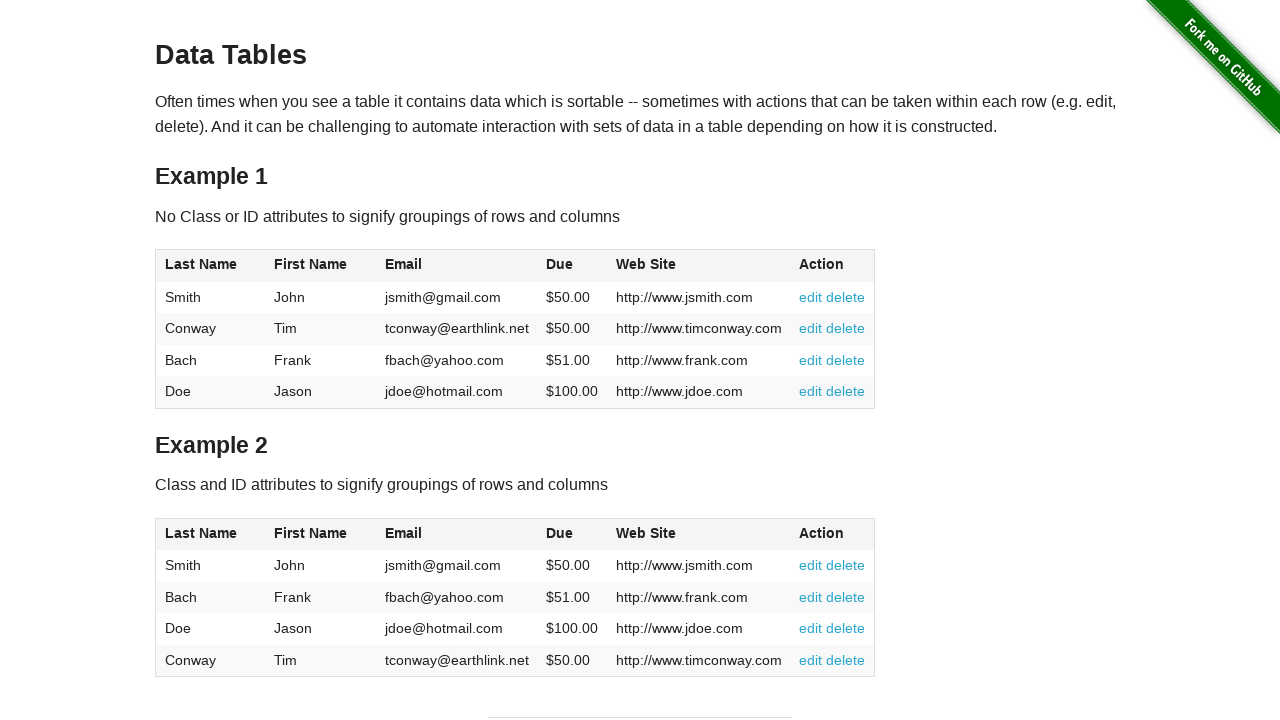

Clicked Due column header (second click to sort descending) at (572, 266) on #table1 thead tr th:nth-of-type(4)
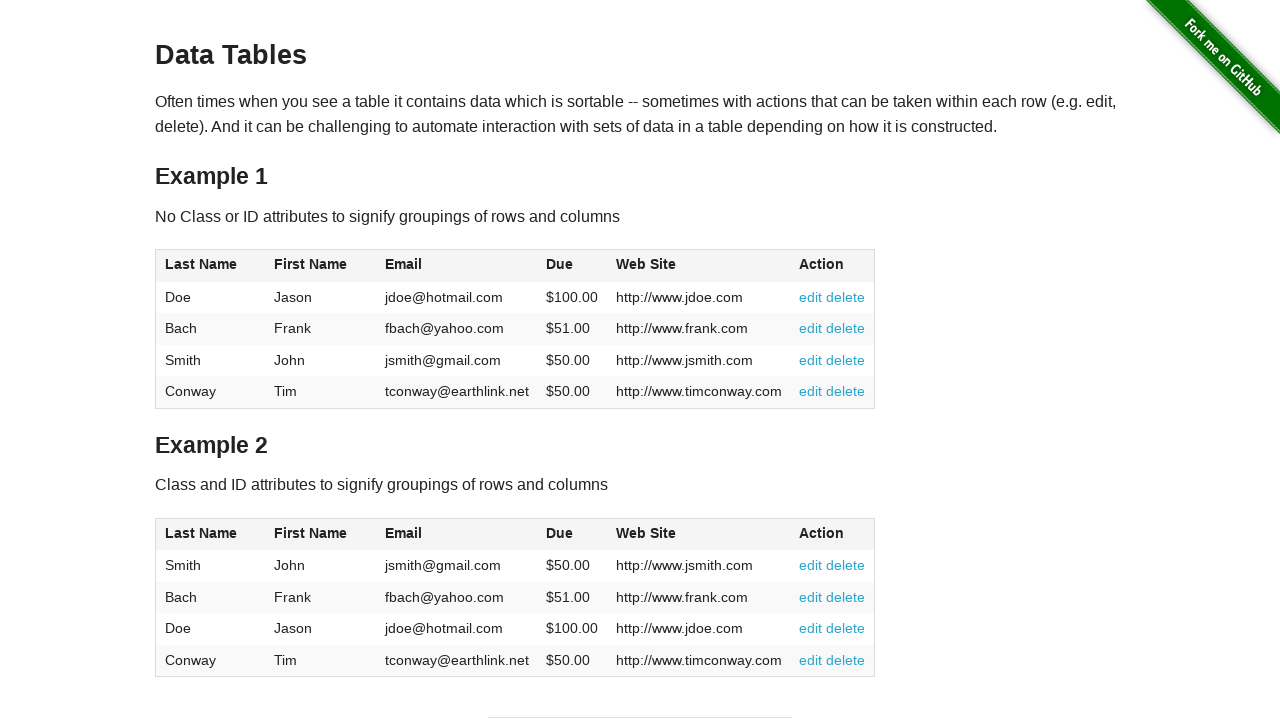

Table sorted in descending order by Due column
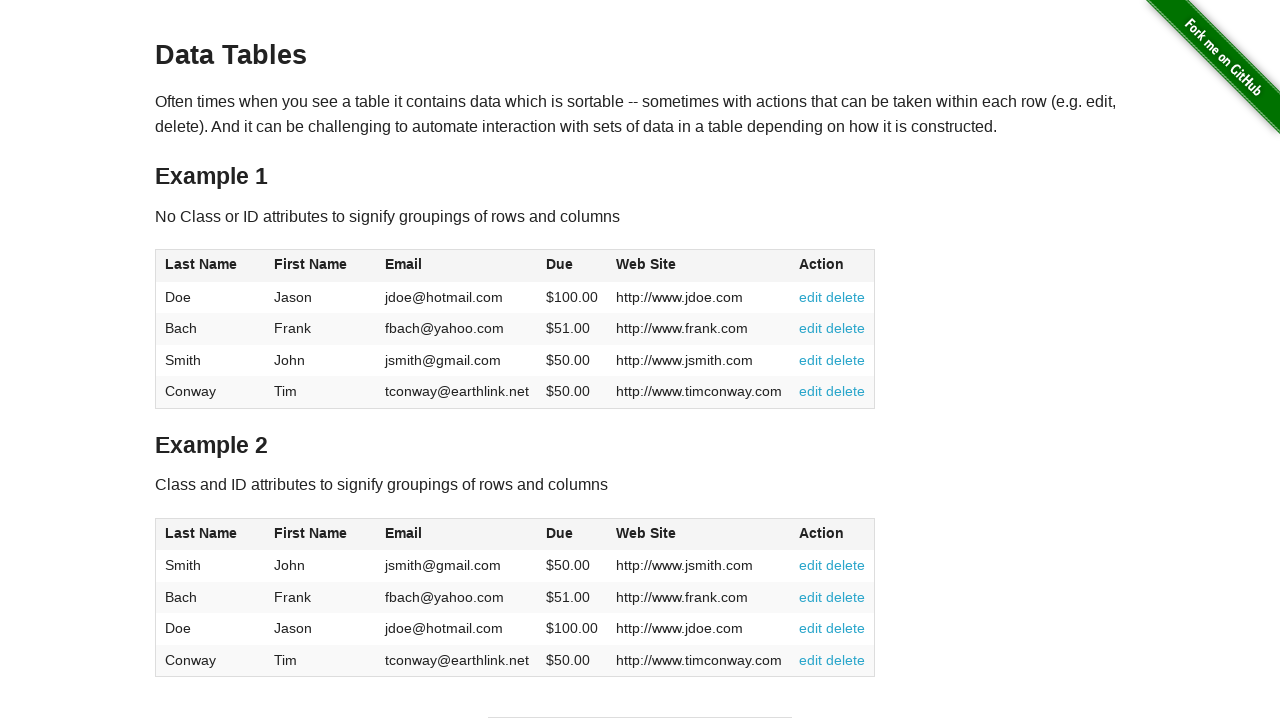

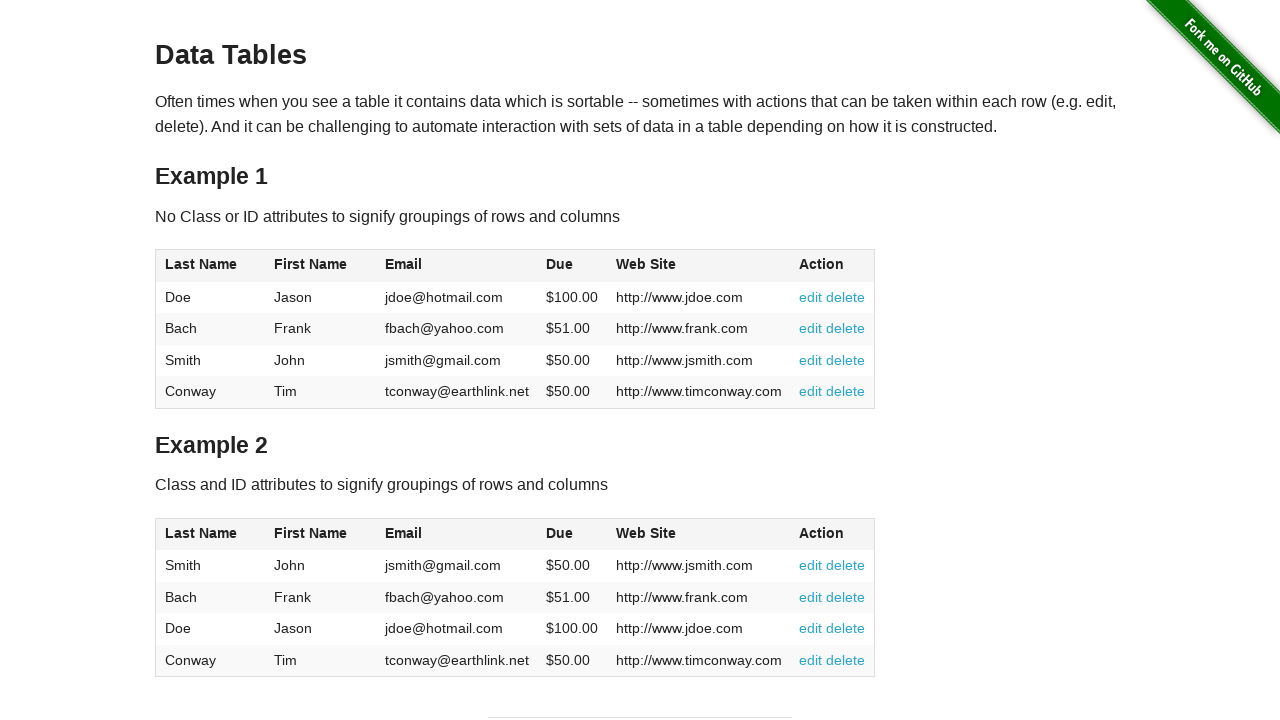